Tests enabling a disabled button by selecting an option from a dropdown that enables the button

Starting URL: https://www.qa-practice.com/elements/button/disabled

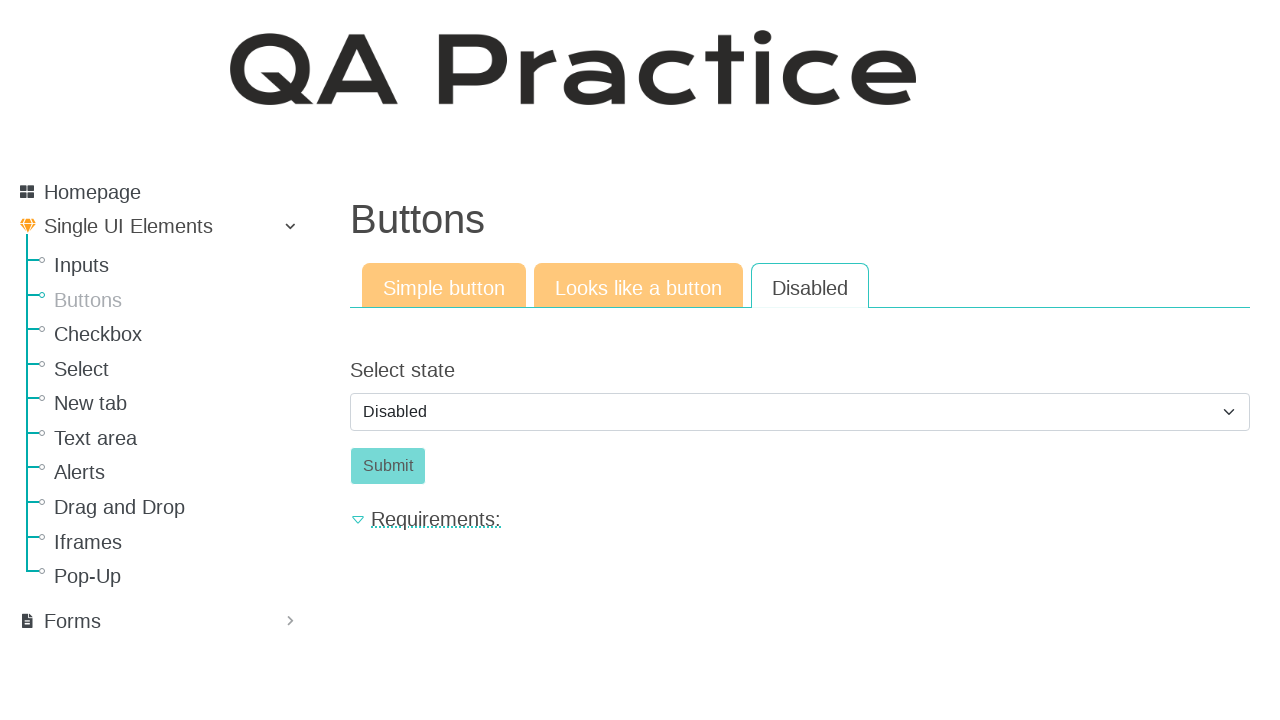

Navigated to disabled button test page
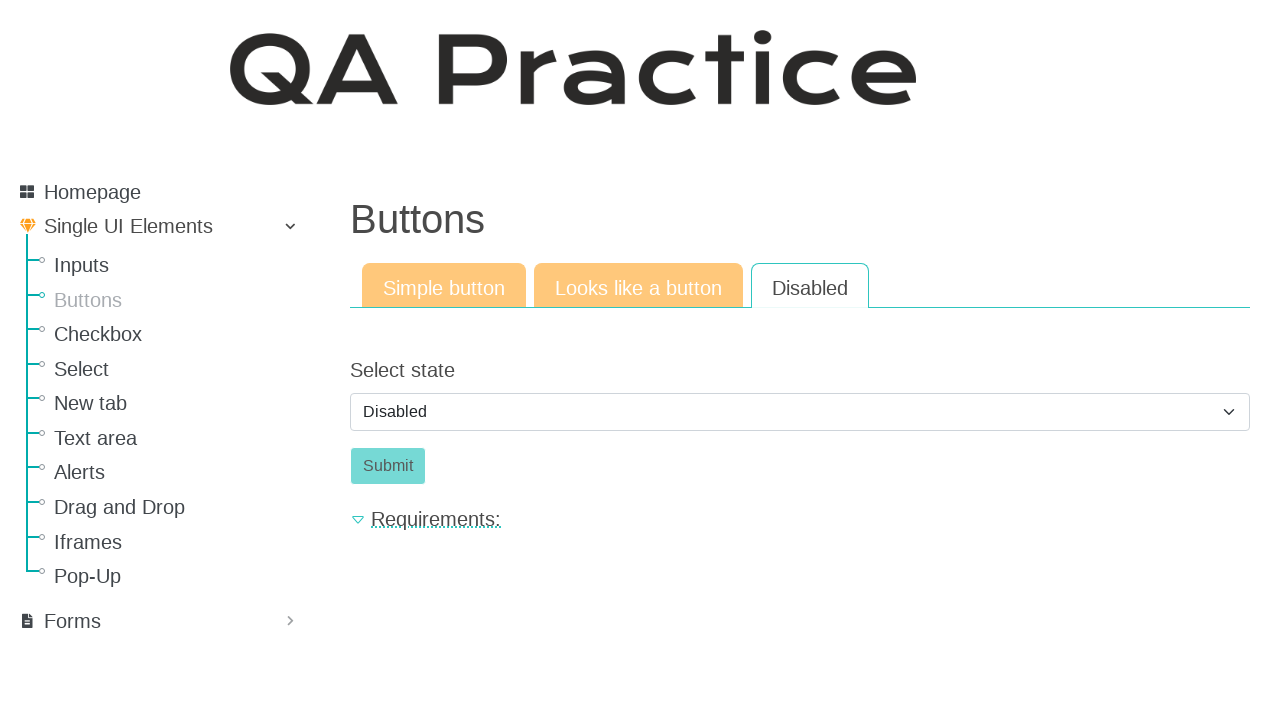

Selected 'enabled' option from dropdown to enable the button on #id_select_state
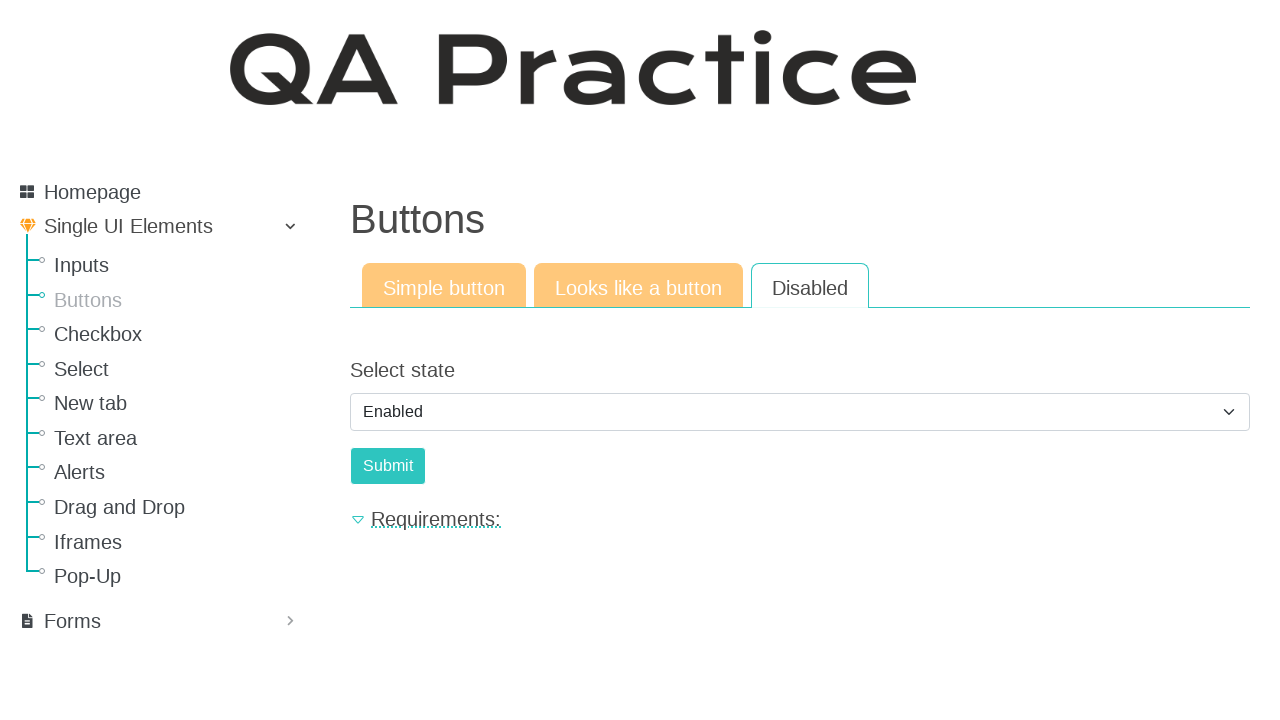

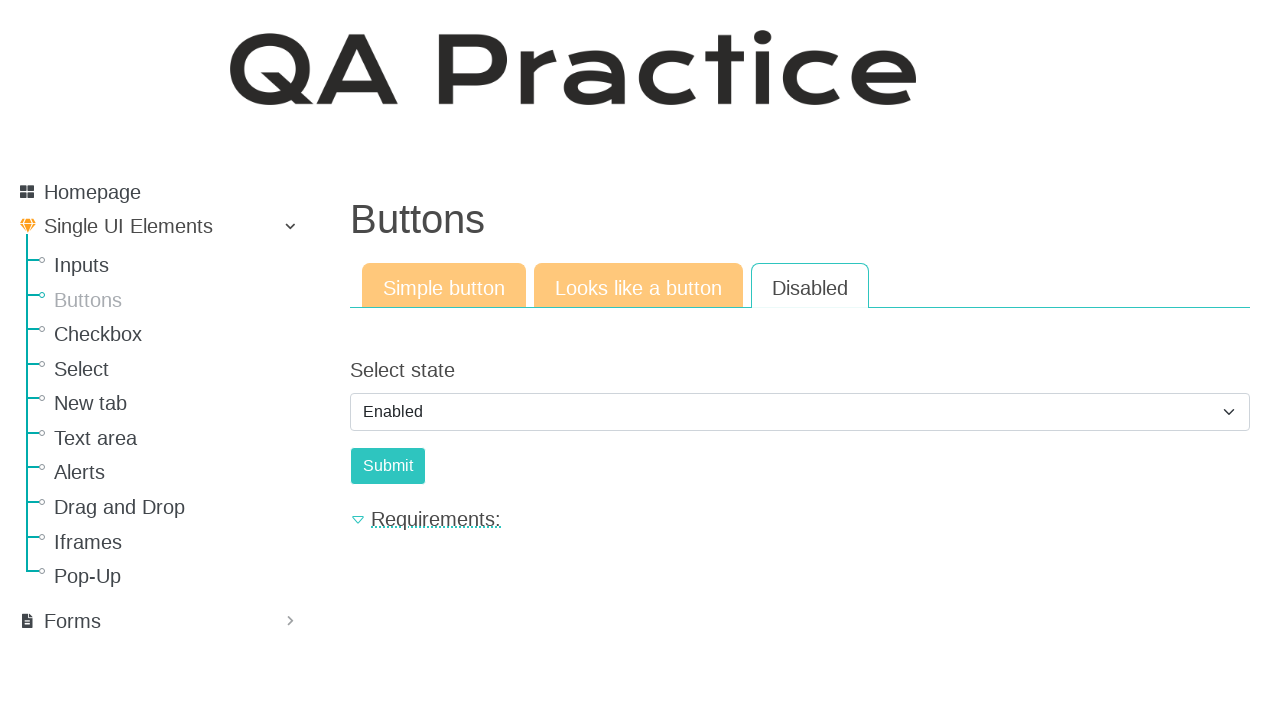